Tests JavaScript alert handling by clicking a button to trigger an alert, accepting it, and verifying the result text is displayed

Starting URL: https://practice.cydeo.com/javascript_alerts

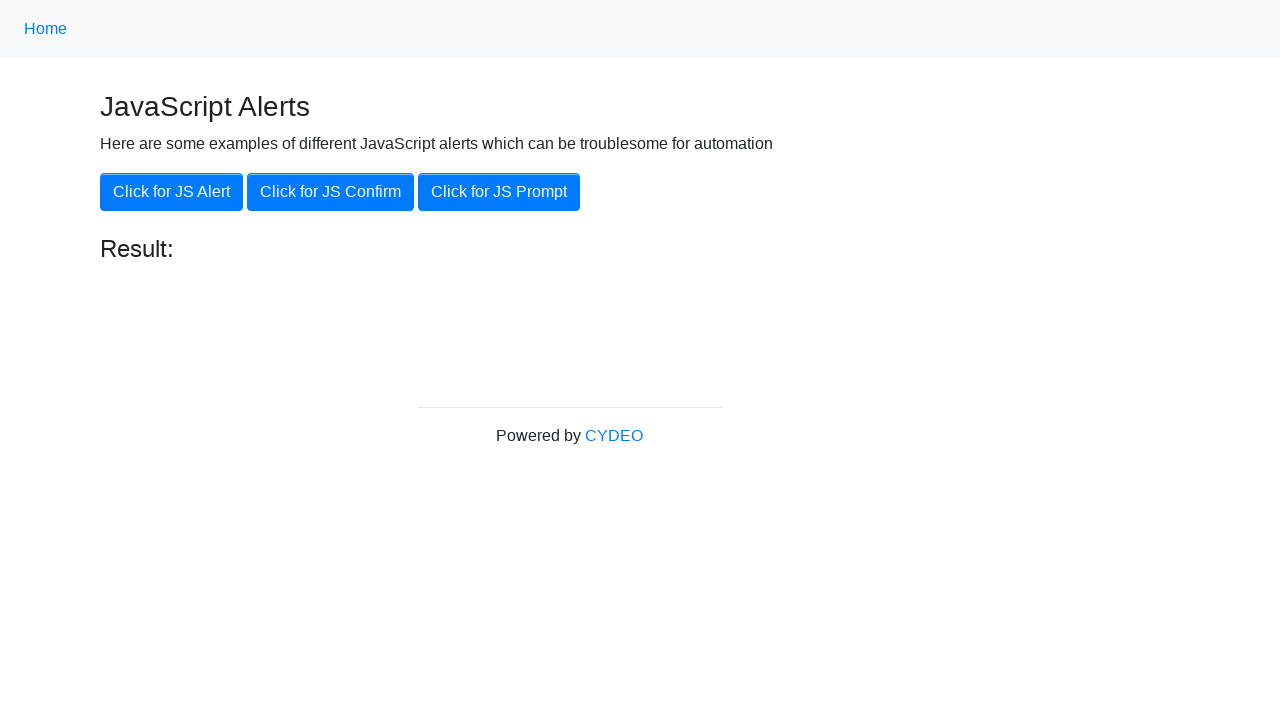

Clicked button to trigger JavaScript alert at (172, 192) on xpath=//button[.='Click for JS Alert']
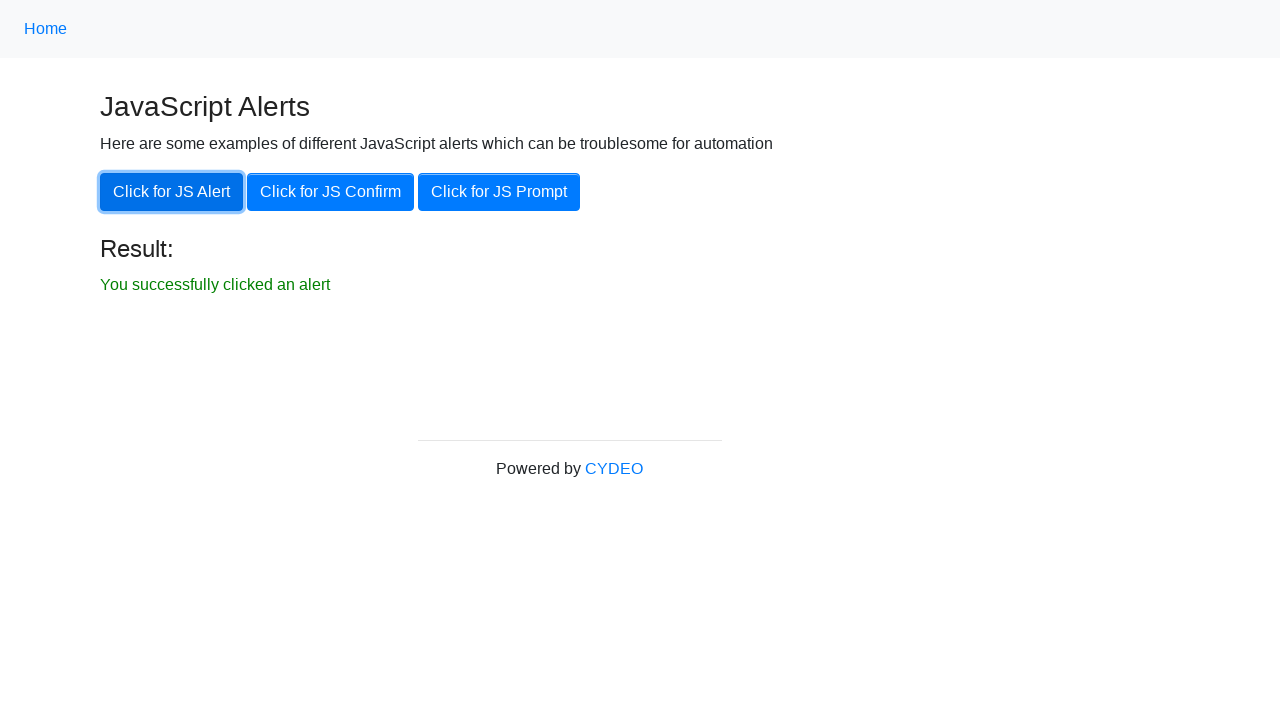

Set up dialog handler to accept alerts
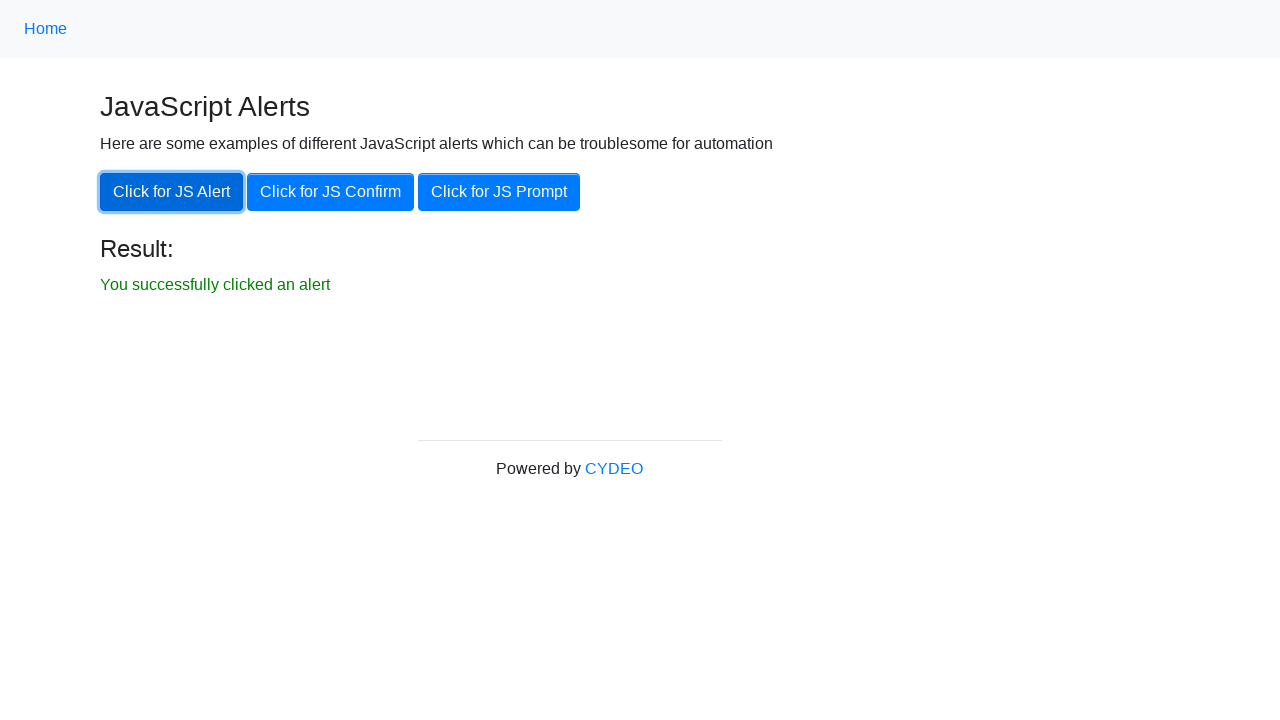

Verified result text is displayed after accepting alert
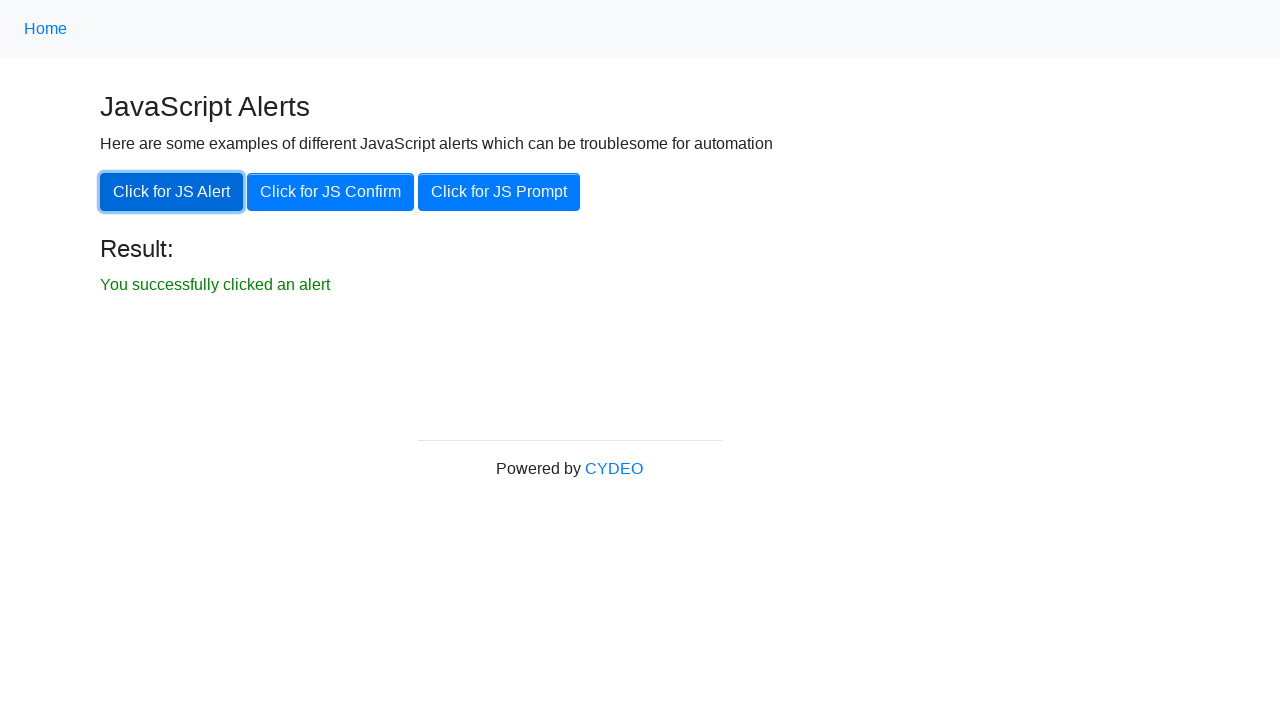

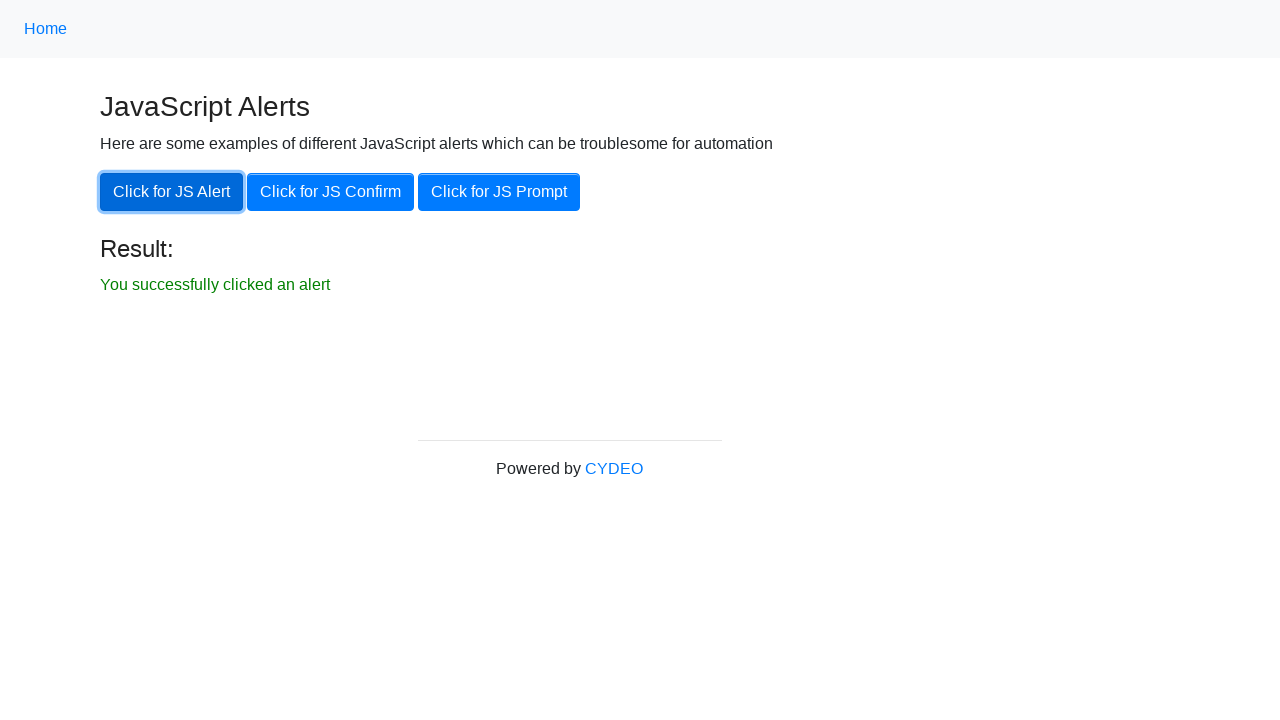